Navigates to Rahul Shetty Academy website and verifies the page title matches the expected value

Starting URL: https://rahulshettyacademy.com

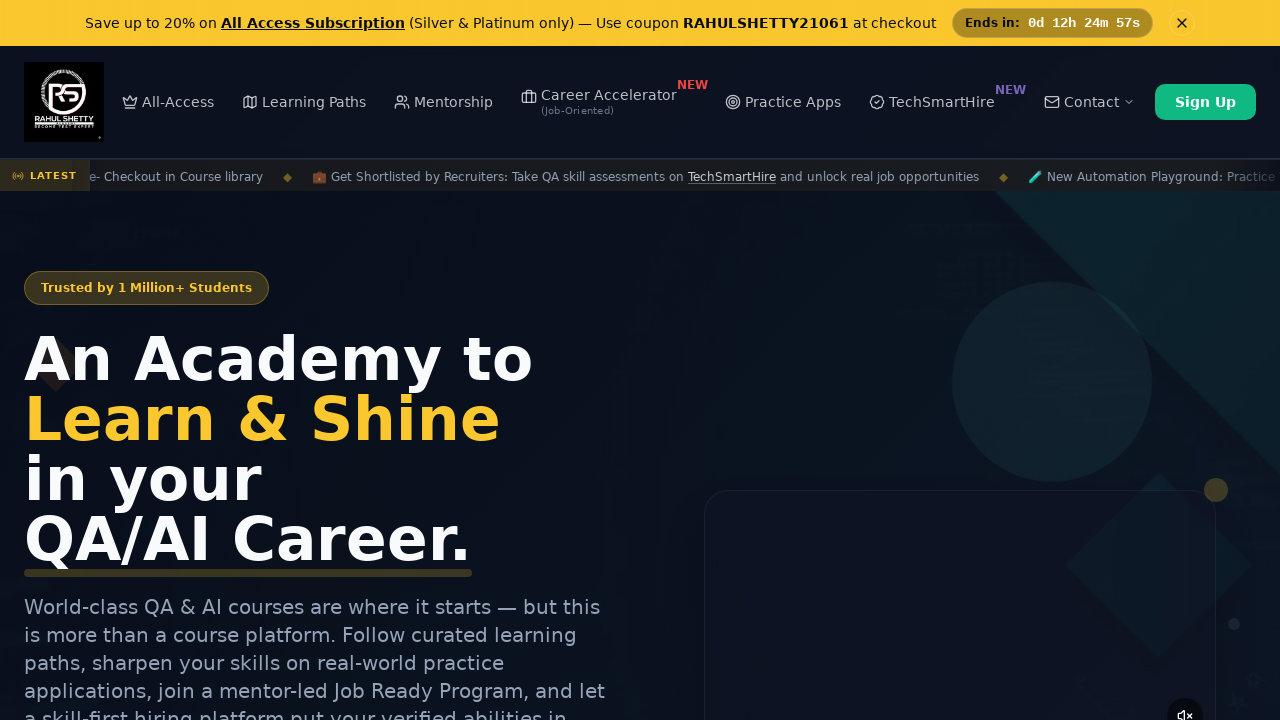

Waited for page to reach domcontentloaded state
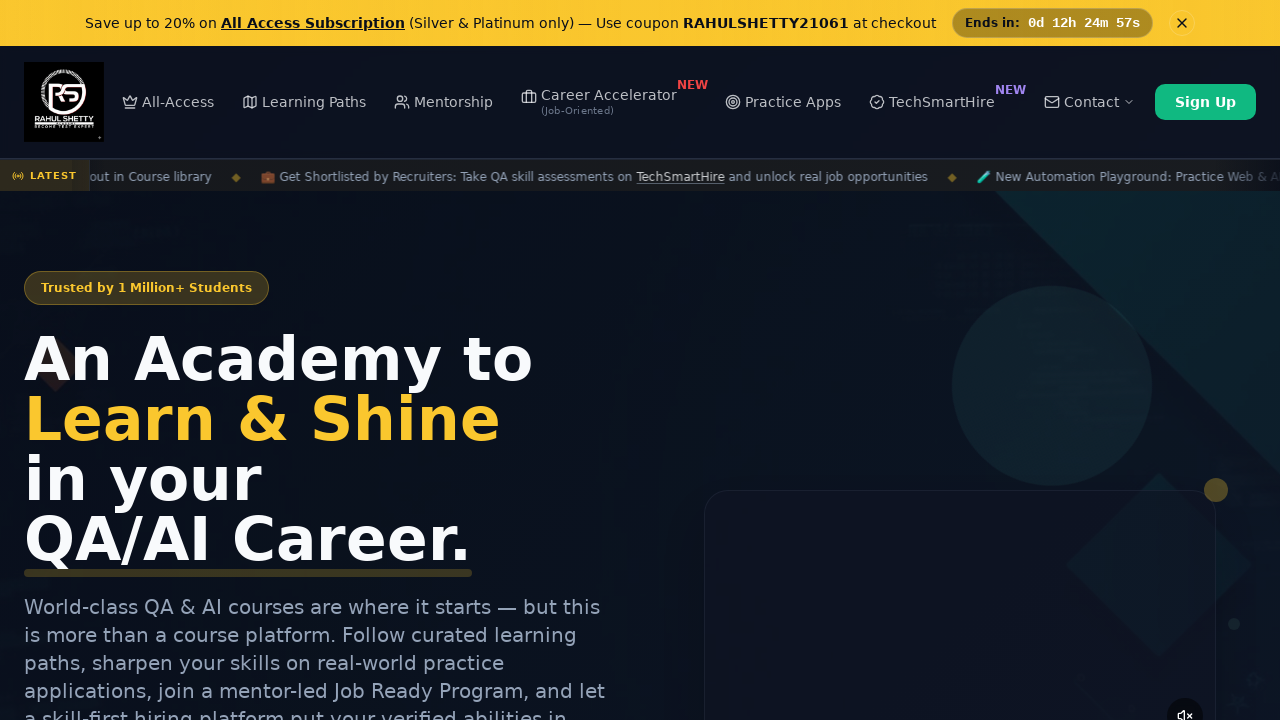

Verified page title matches 'Rahul Shetty Academy' - actual title: 'Rahul Shetty Academy | QA Automation, Playwright, AI Testing & Online Training'
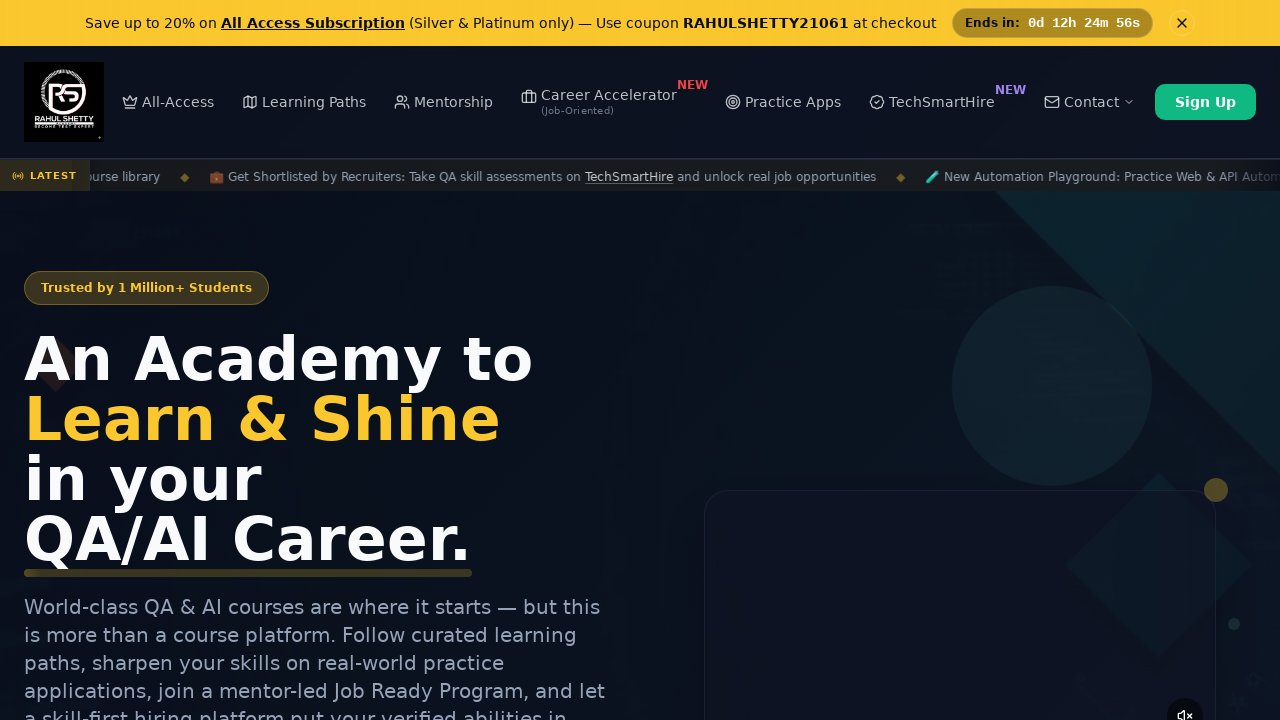

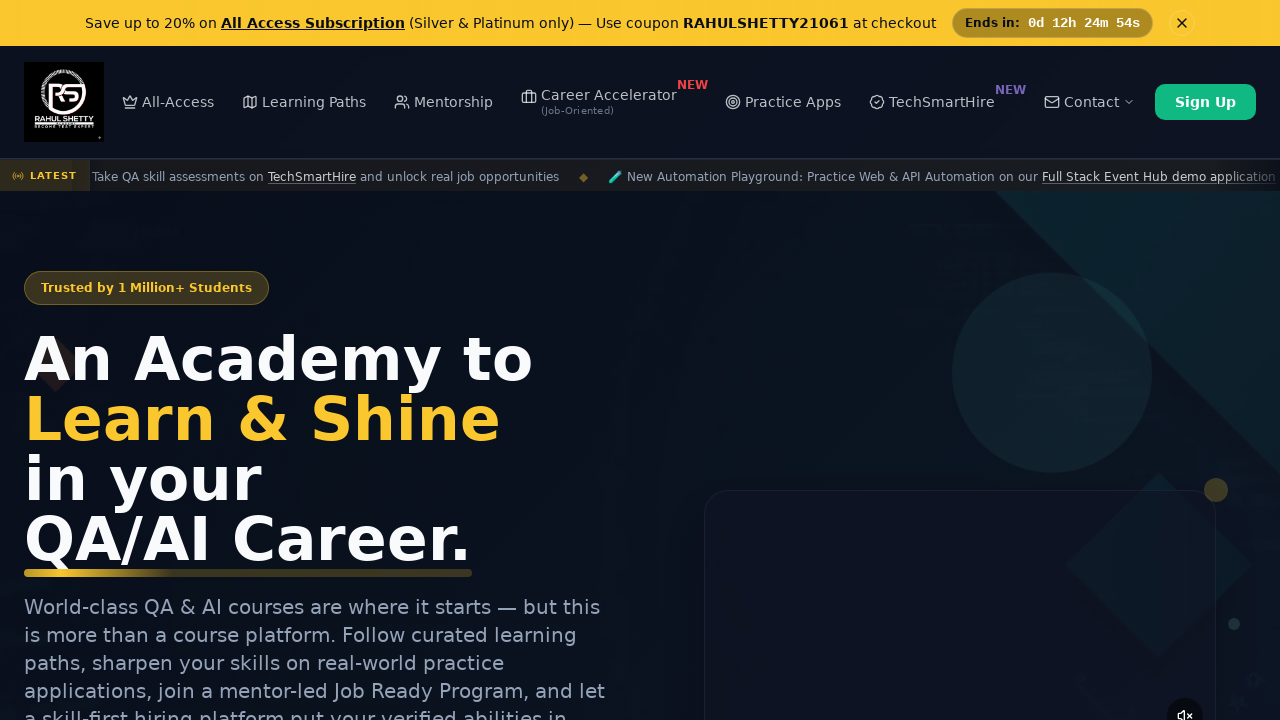